Tests that the input field is cleared after adding a todo item

Starting URL: https://demo.playwright.dev/todomvc

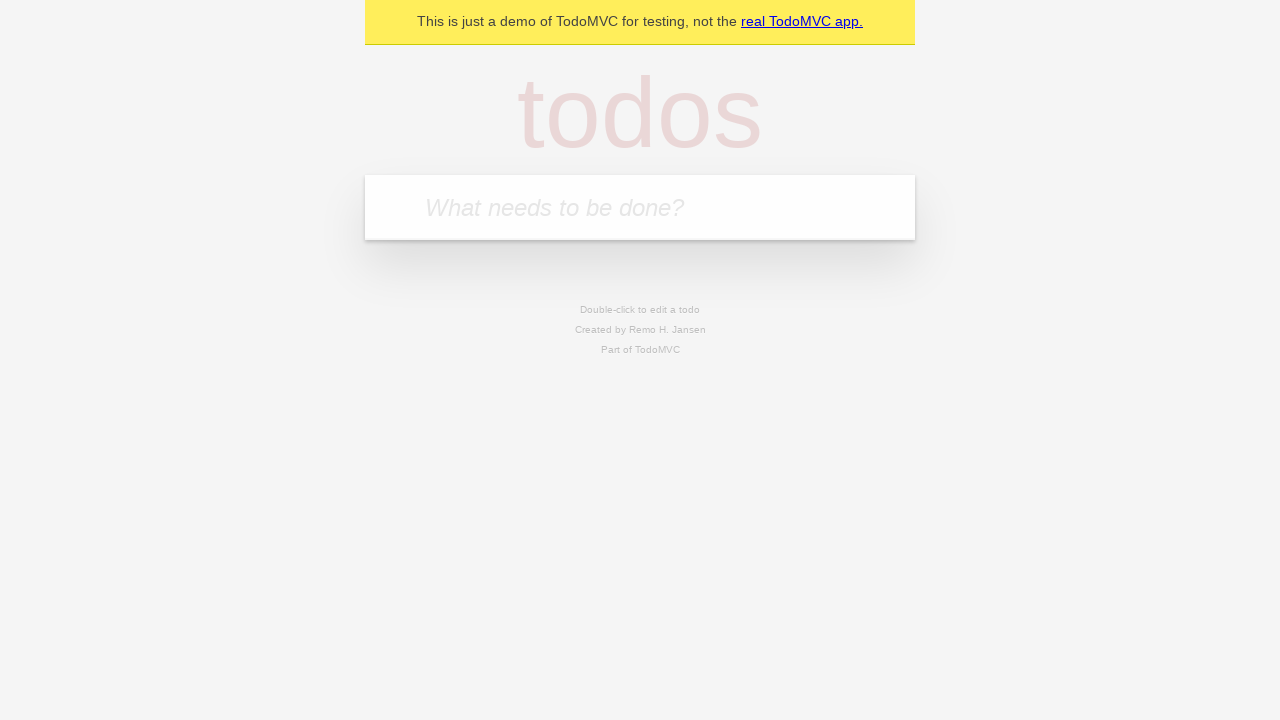

Filled input field with 'buy some cheese' on .new-todo
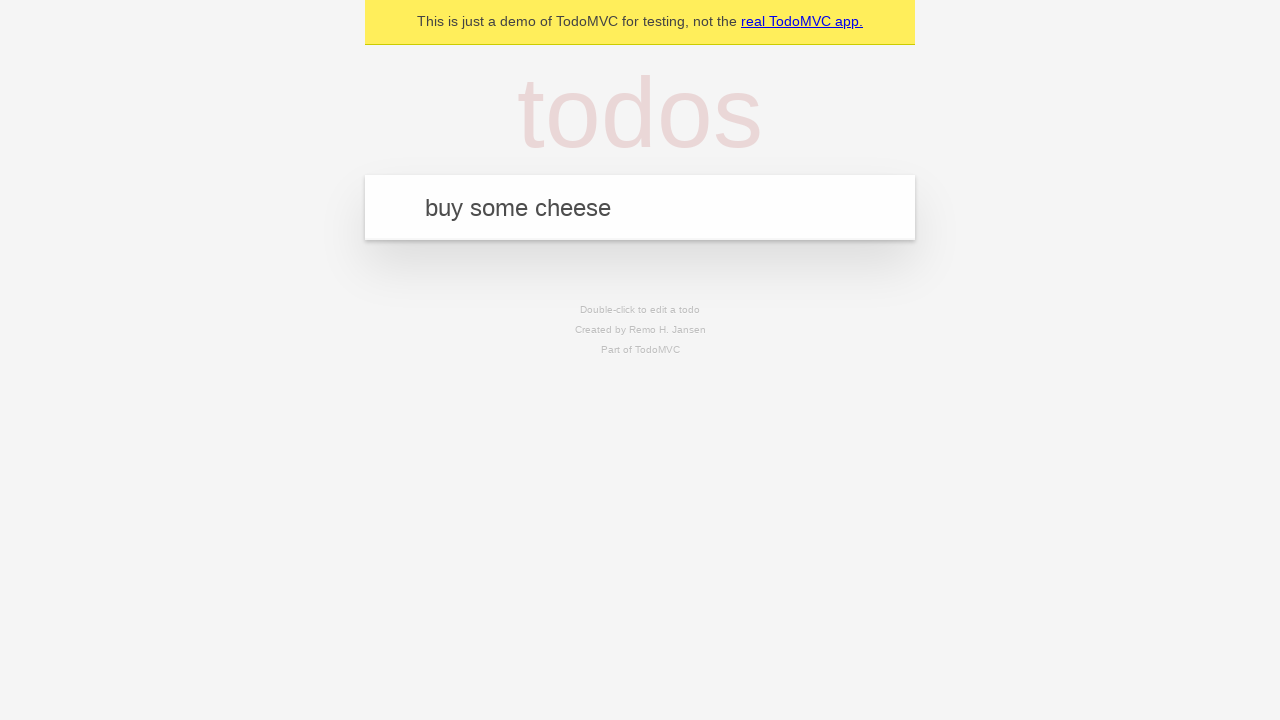

Pressed Enter to add todo item on .new-todo
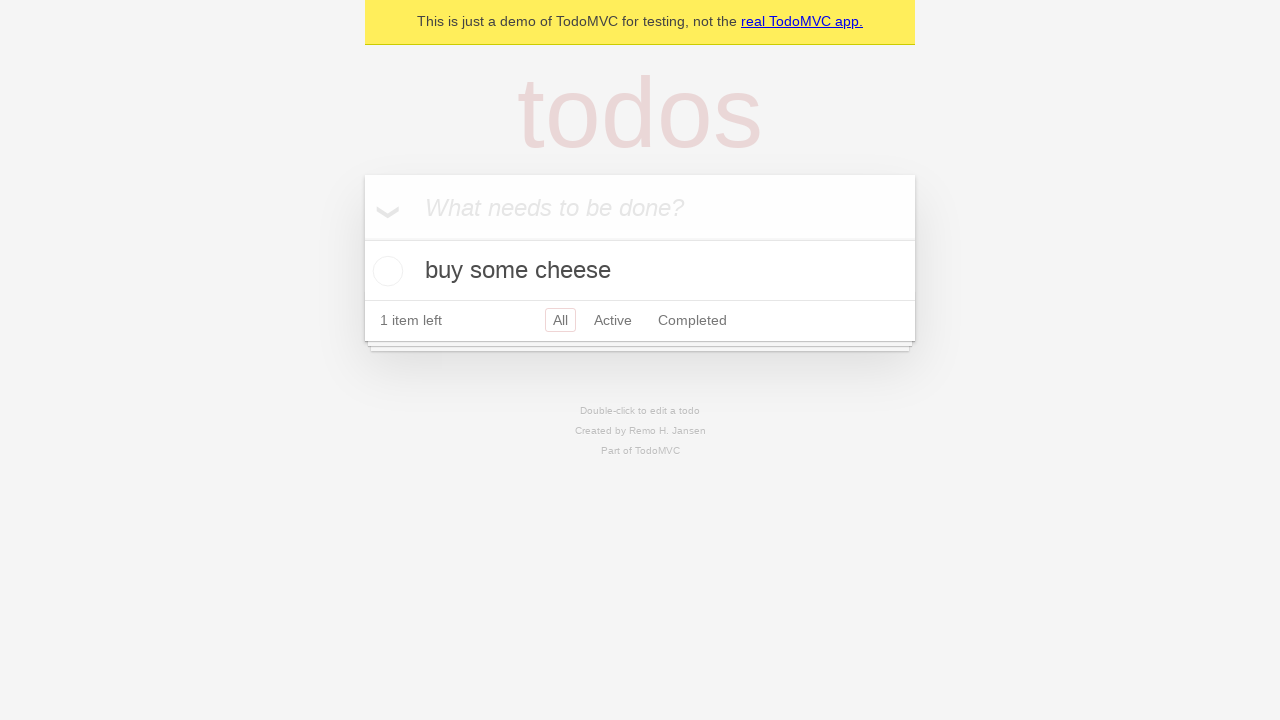

Todo item appeared in the list
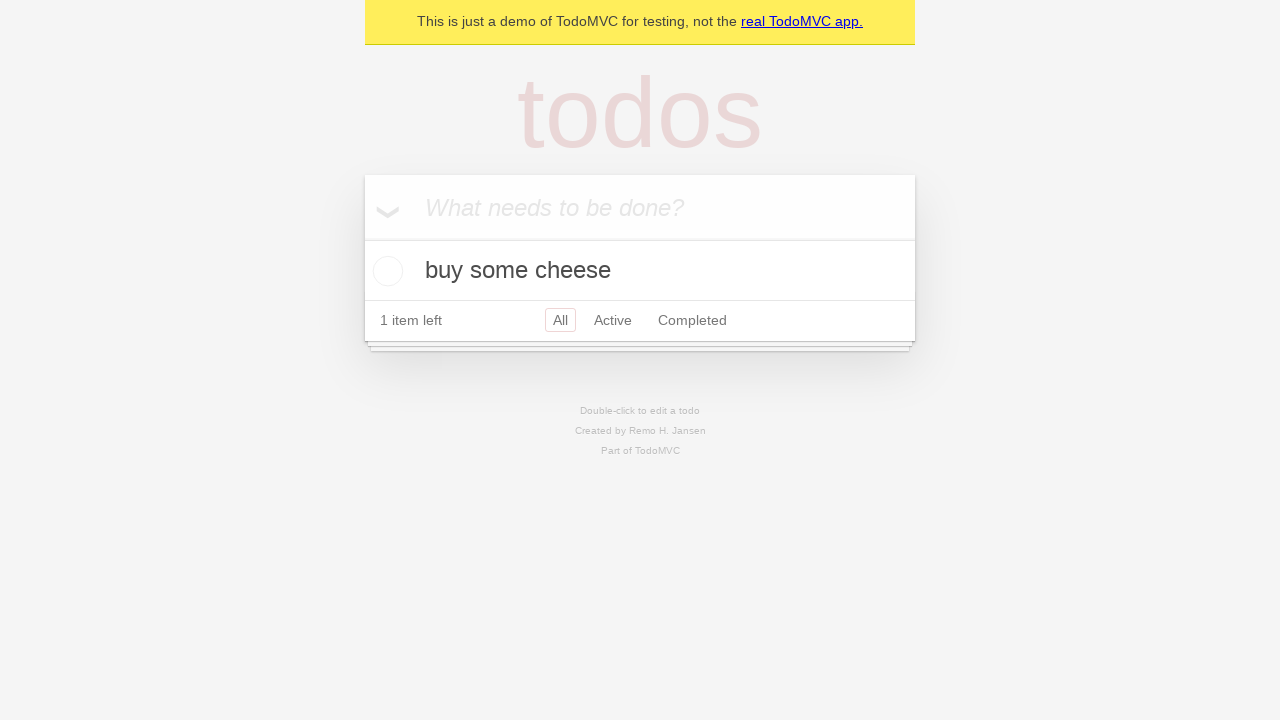

Verified that input field was cleared after adding item
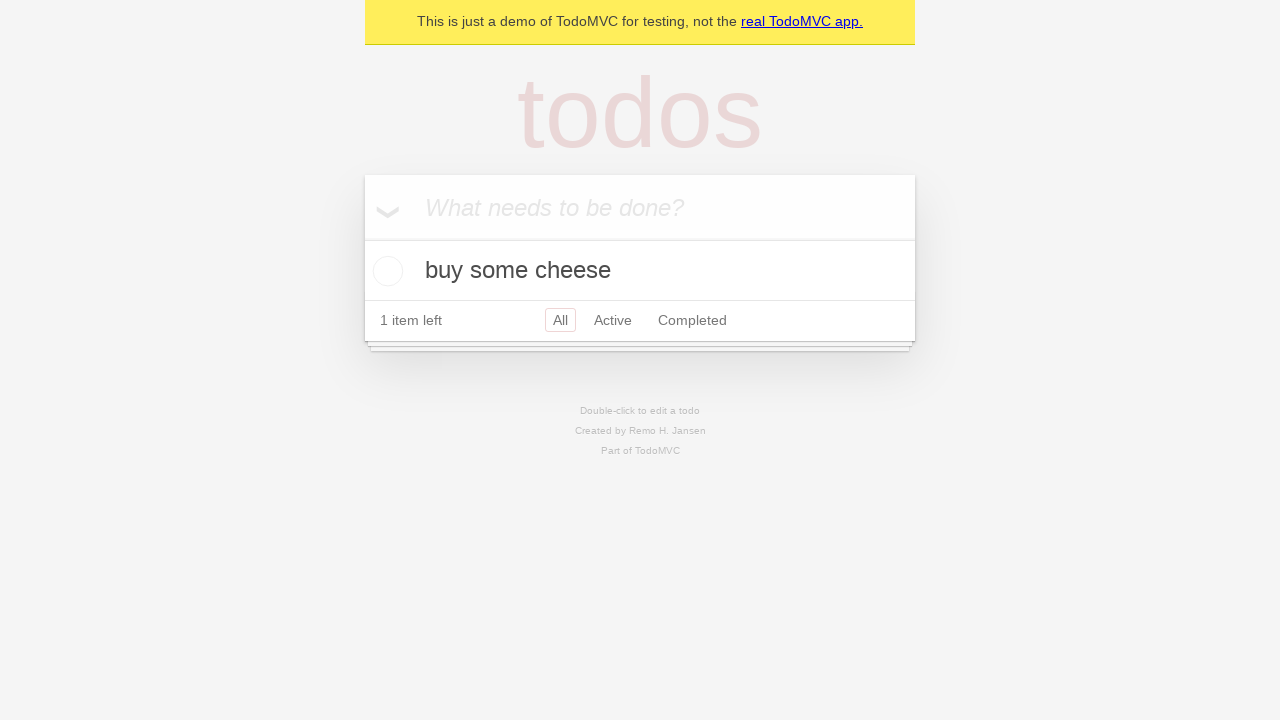

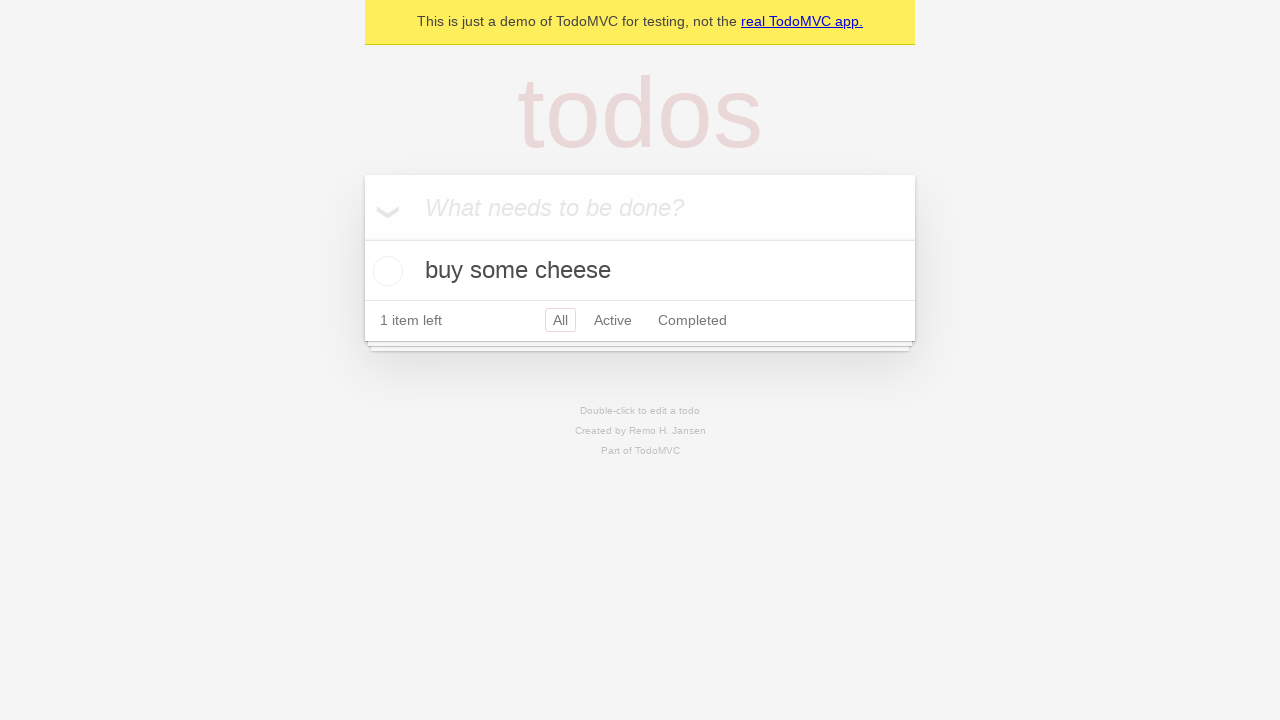